Tests store selector functionality by clicking the store selector, entering Fort Lauderdale zip code (33301), and saving the selected store.

Starting URL: https://basspro.com

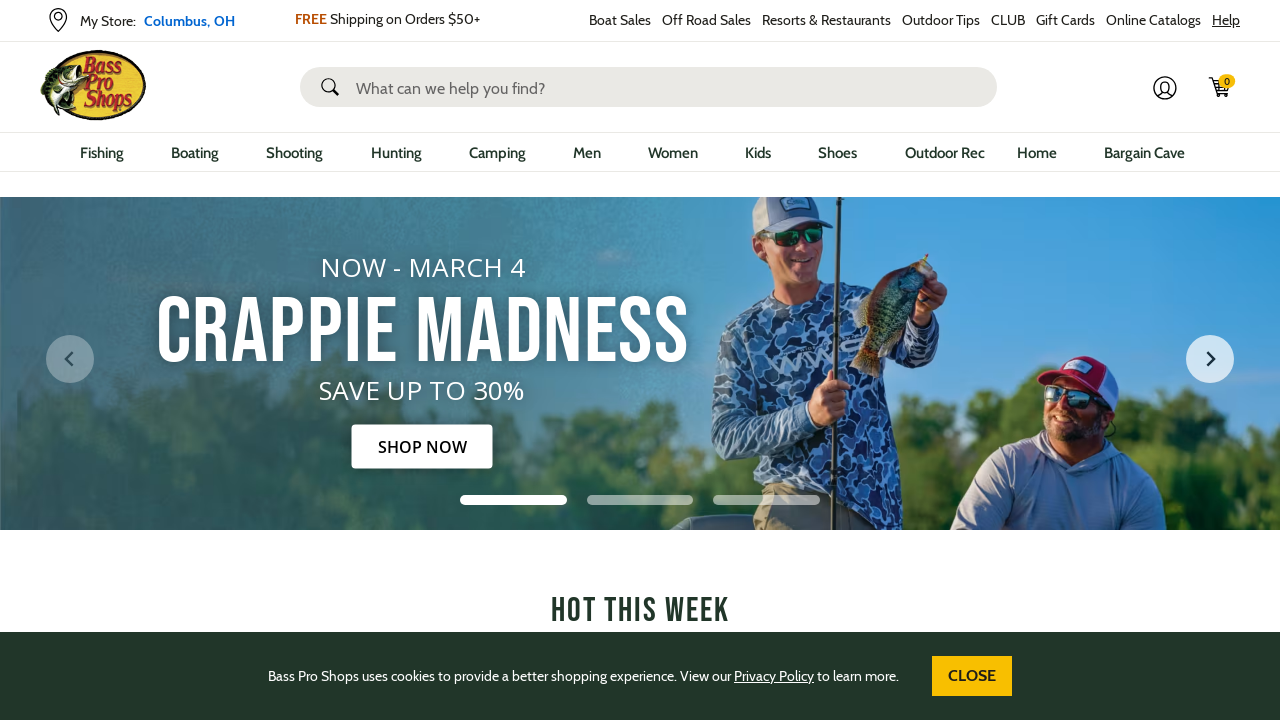

Clicked store selector button at (160, 16) on xpath=/html/body/div[2]/div[1]/div[2]/div[1]
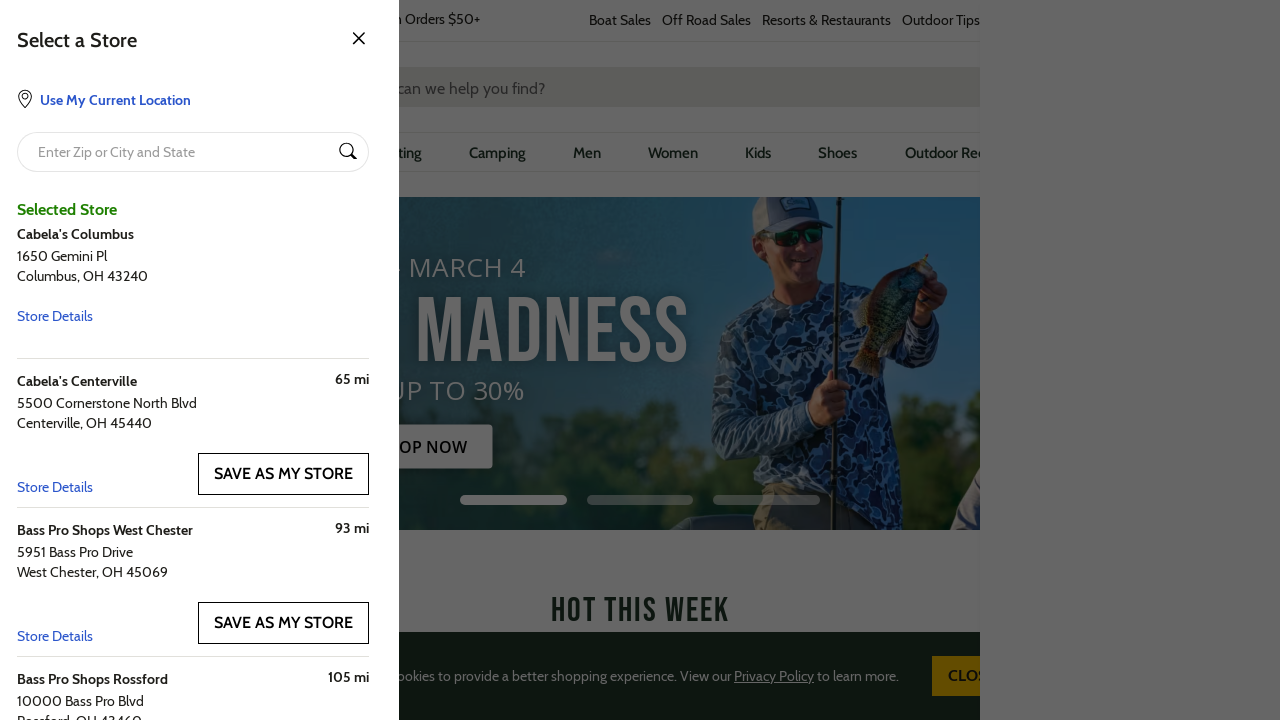

Store locator input field appeared
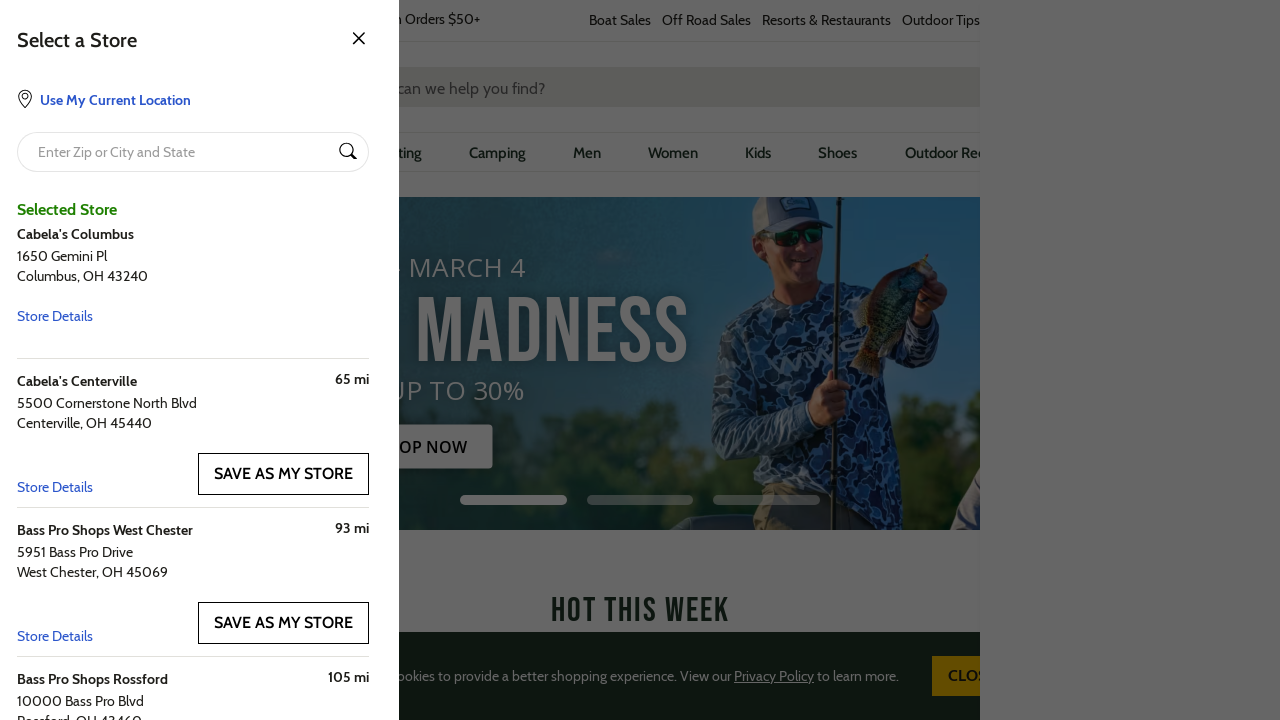

Entered Fort Lauderdale zip code 33301 in store locator field on #storeLocInp
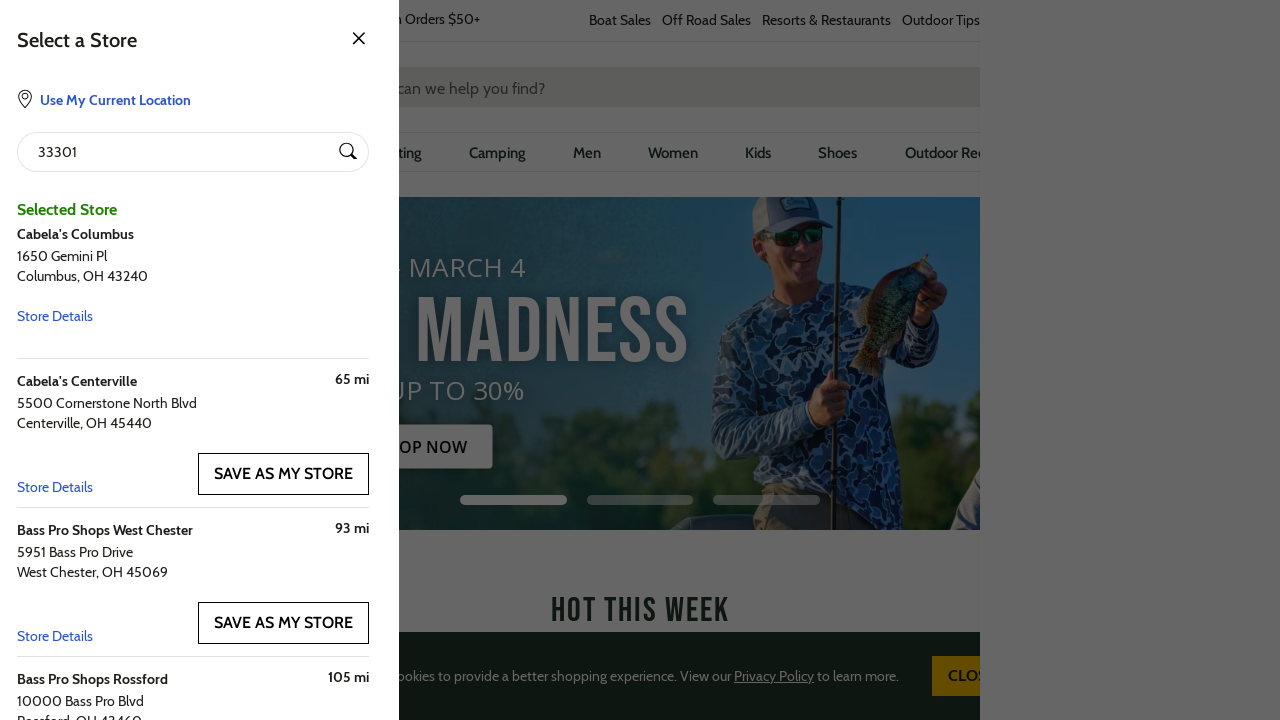

Pressed Enter to search for stores with zip code 33301 on #storeLocInp
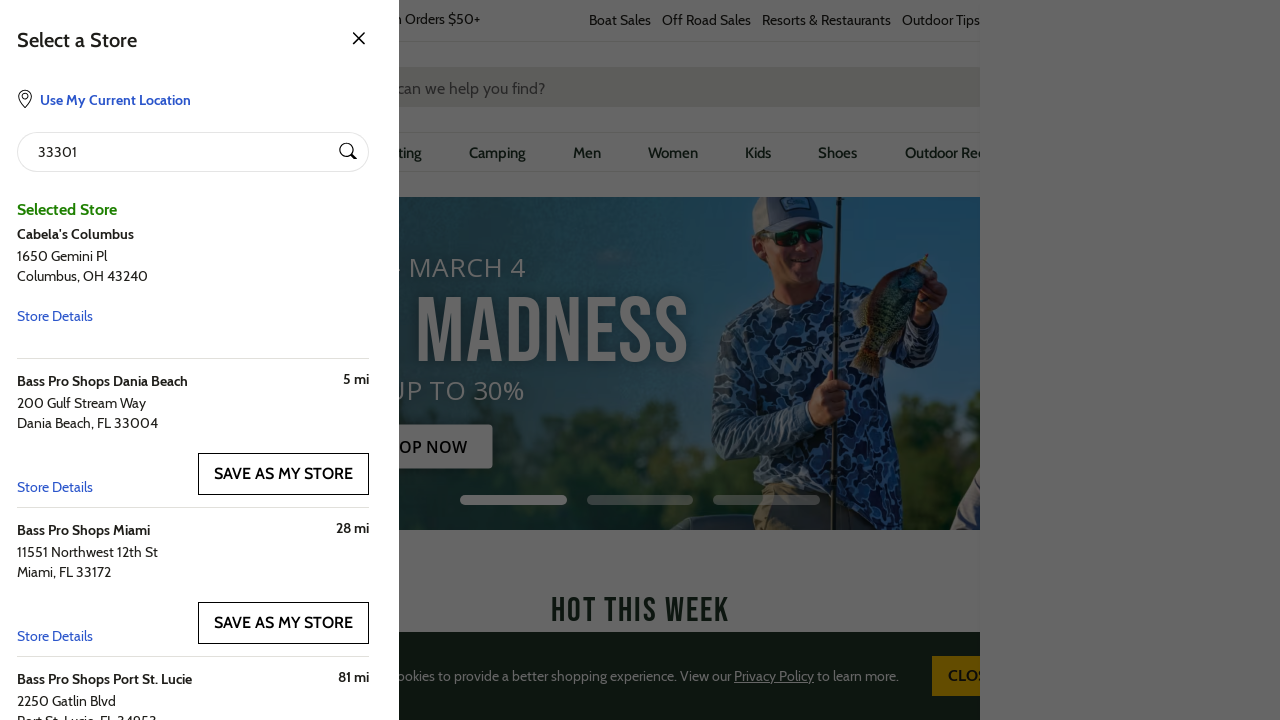

Save/select store button appeared
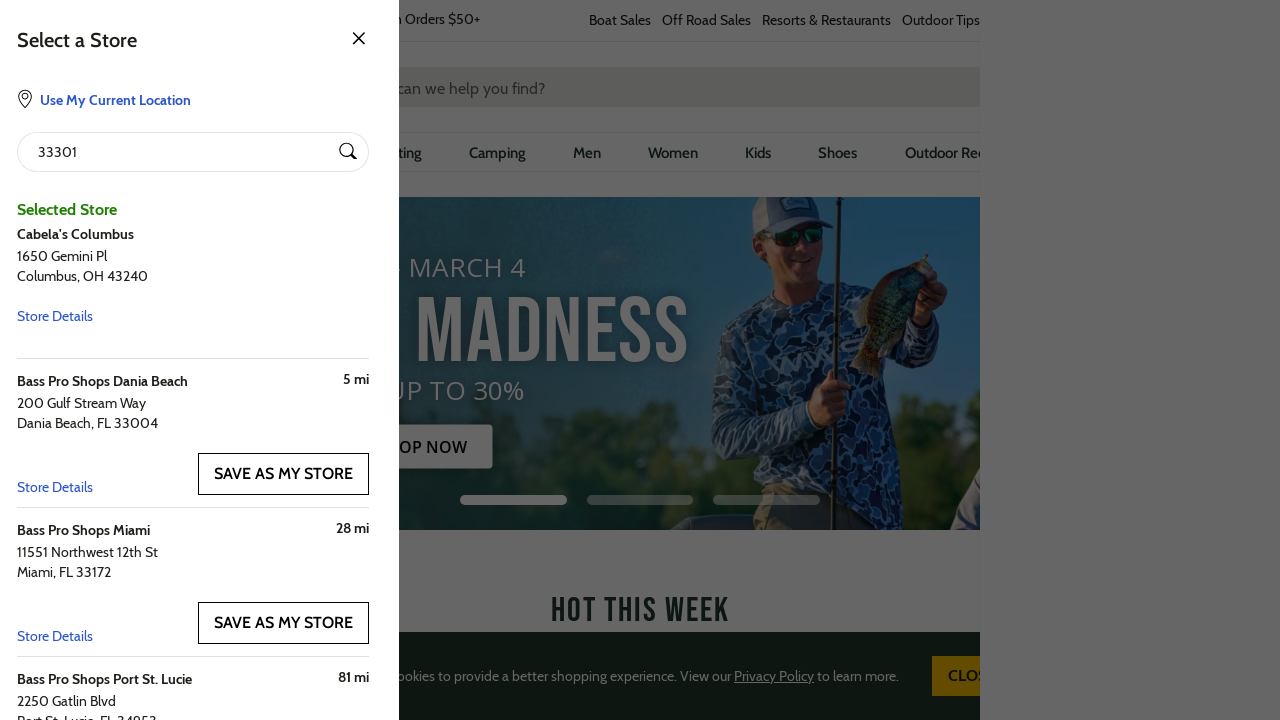

Clicked save/select store button to confirm Fort Lauderdale store selection at (284, 474) on xpath=/html/body/div[8]/div[2]/div[4]/div[3]/div[1]/div/button
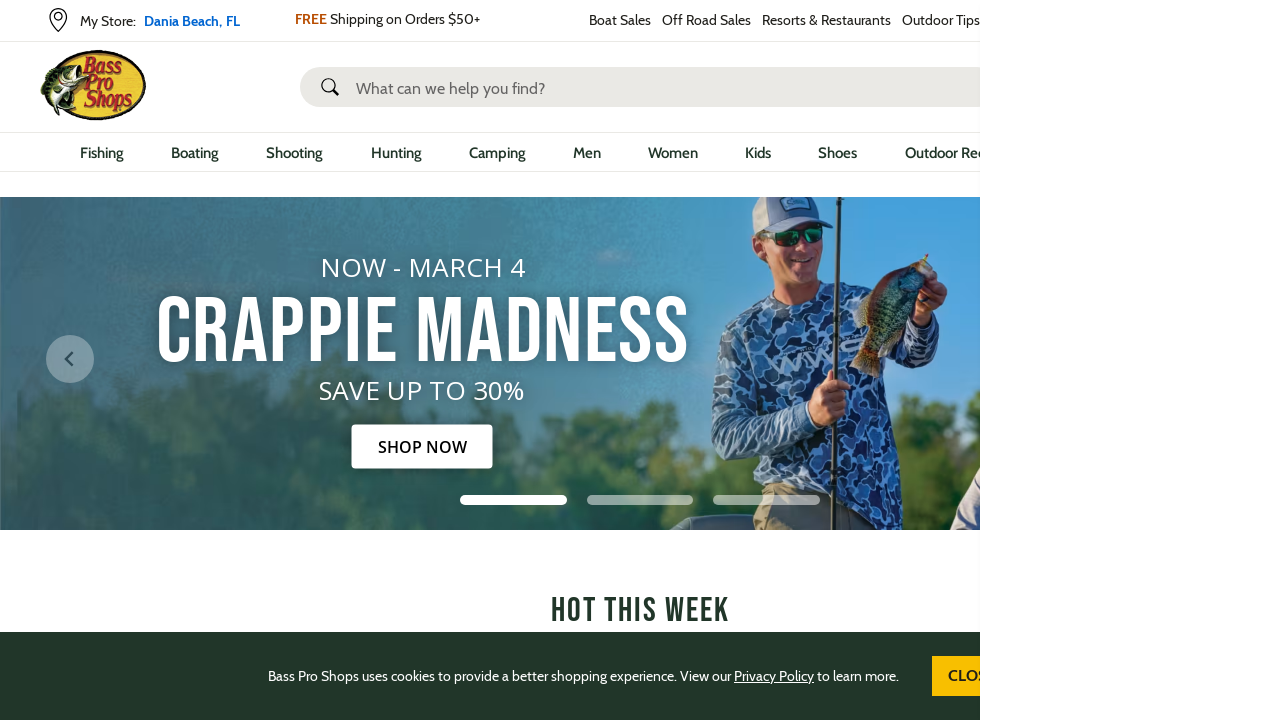

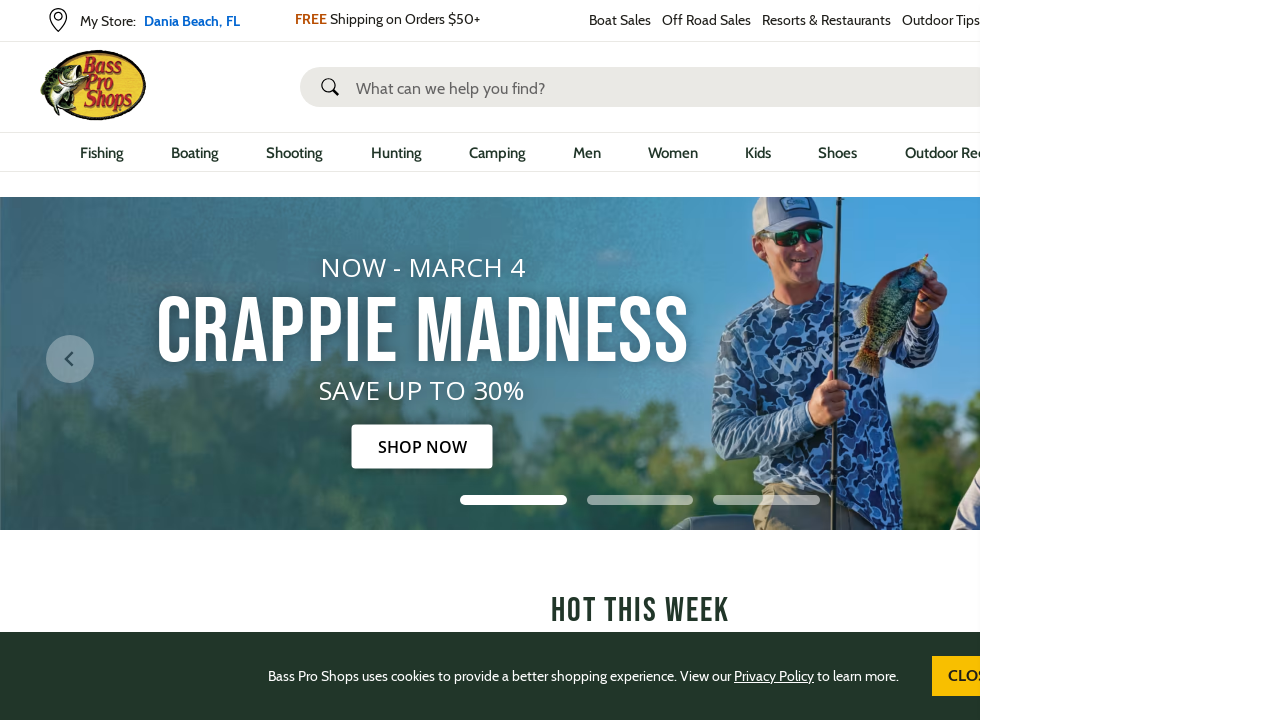